Tests that a lucky banner appears after adding three espressos offering a discounted Mocha

Starting URL: https://coffee-cart.app/

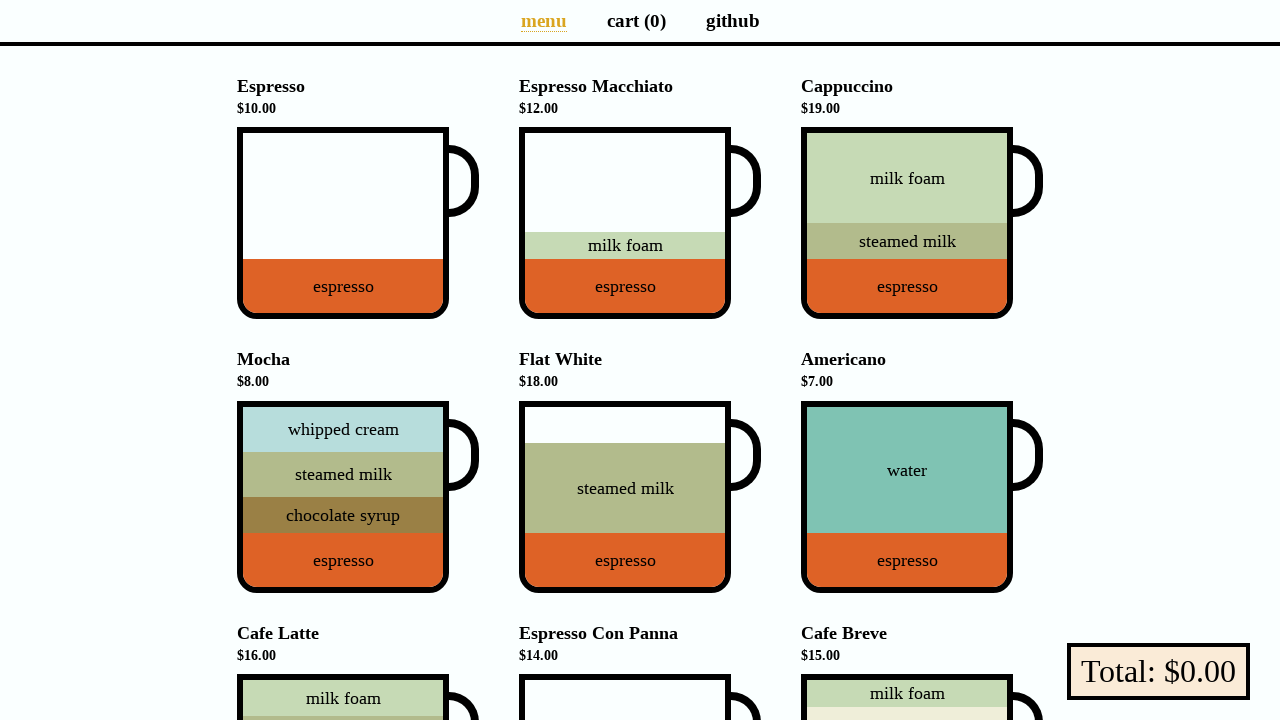

Clicked Espresso button - first addition at (343, 223) on [data-test="Espresso"]
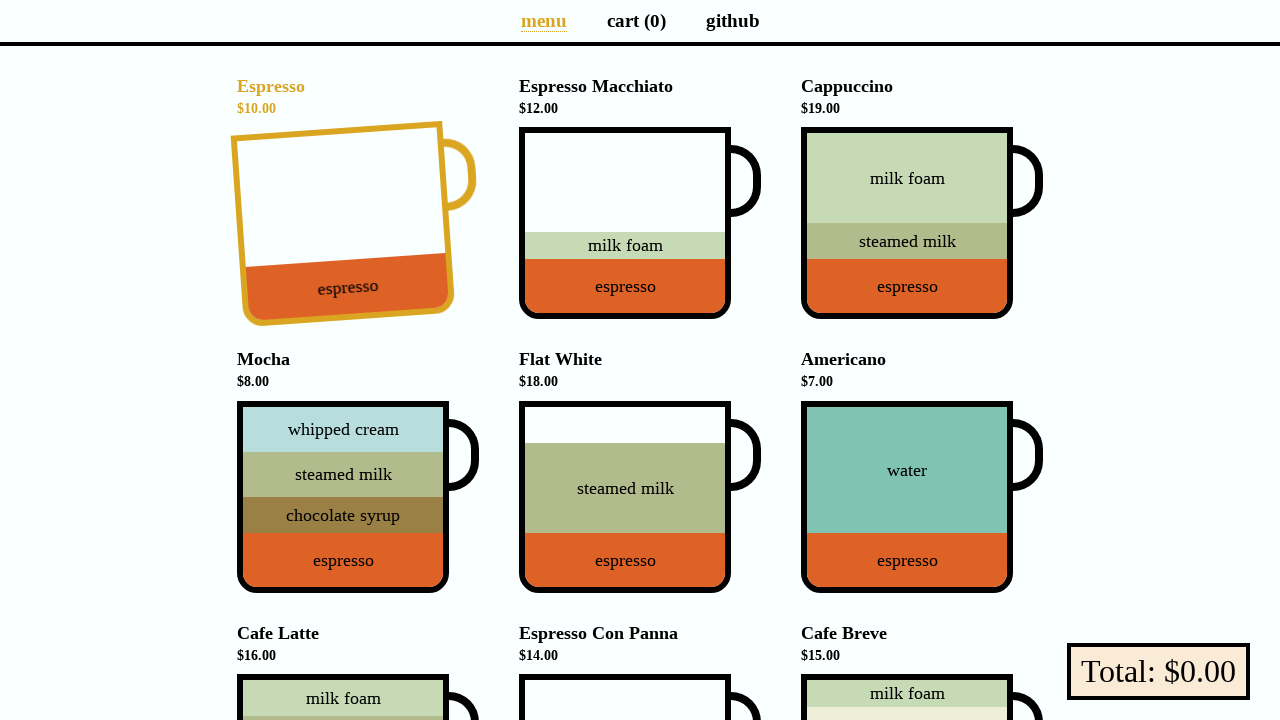

Clicked Espresso button - second addition at (343, 224) on [data-test="Espresso"]
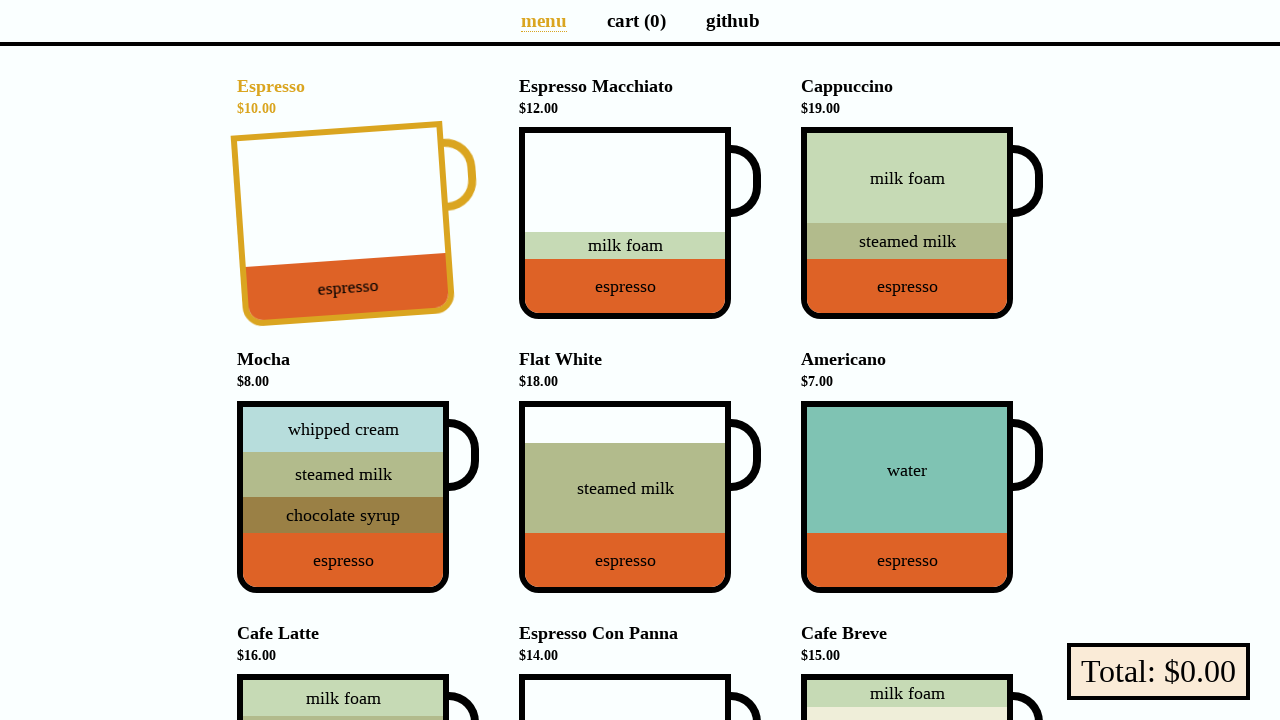

Clicked Espresso button - third addition at (343, 224) on [data-test="Espresso"]
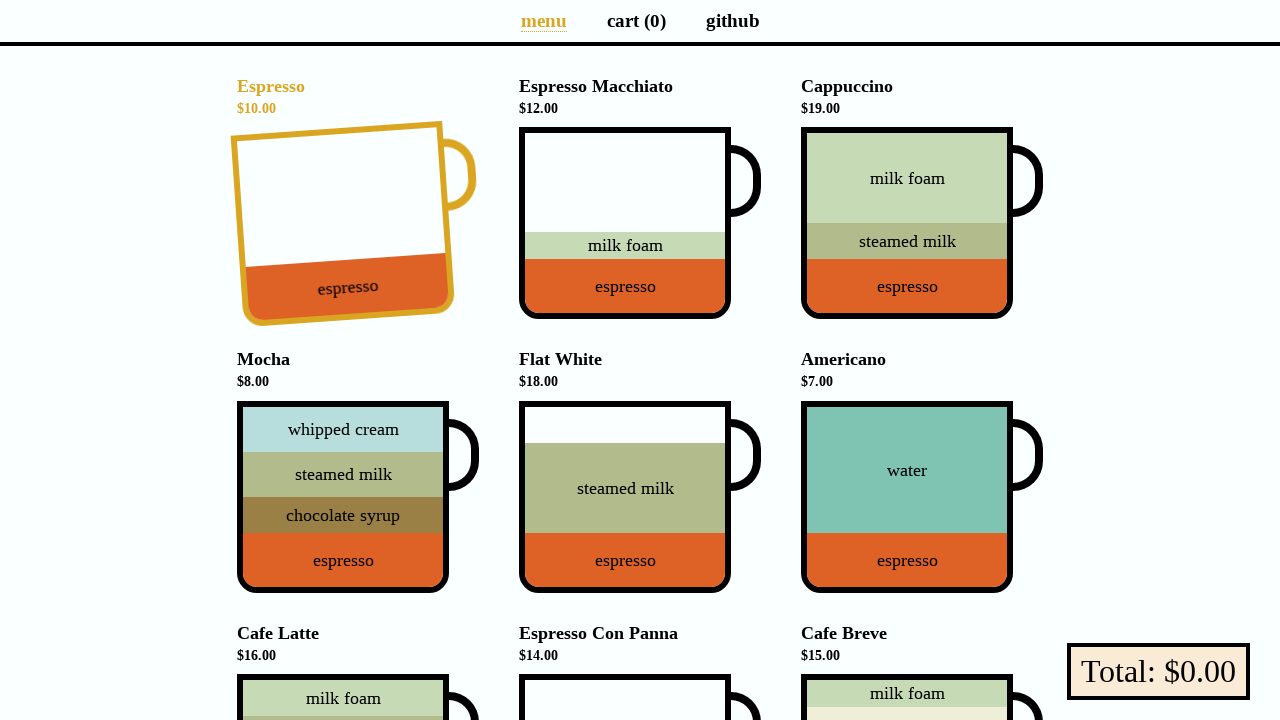

Lucky banner appeared after adding three espressos, offering discounted Mocha
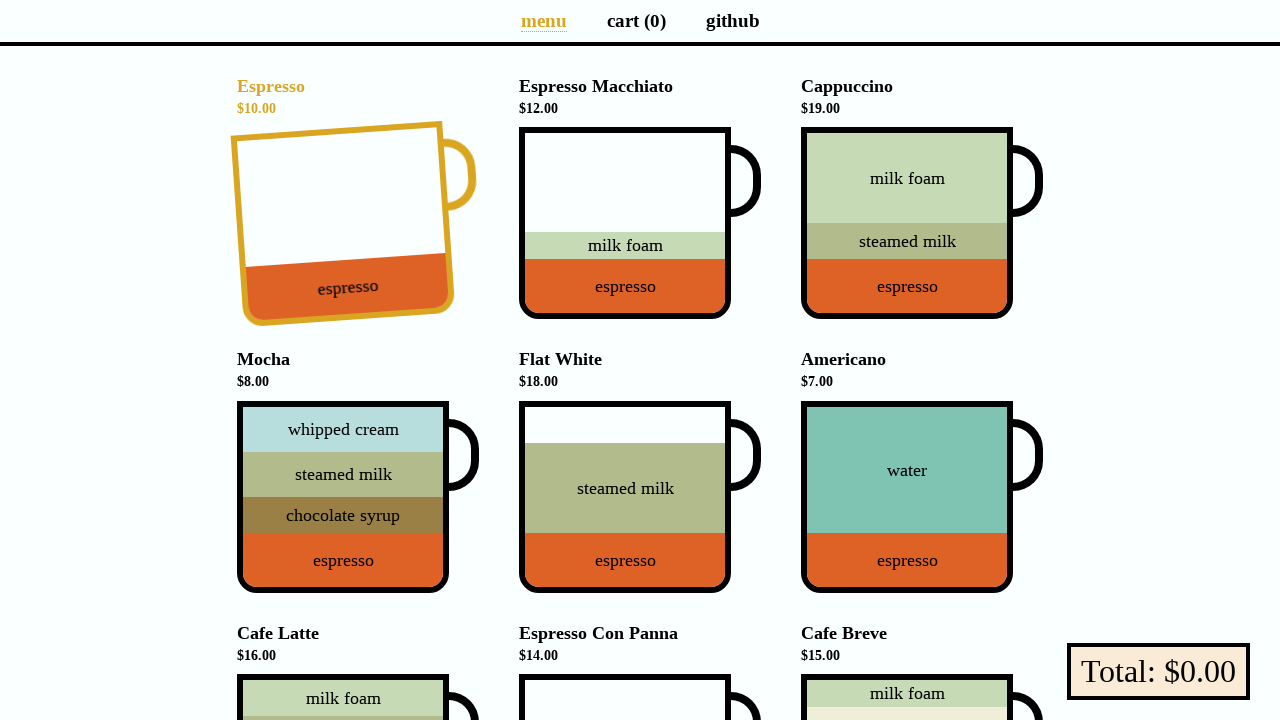

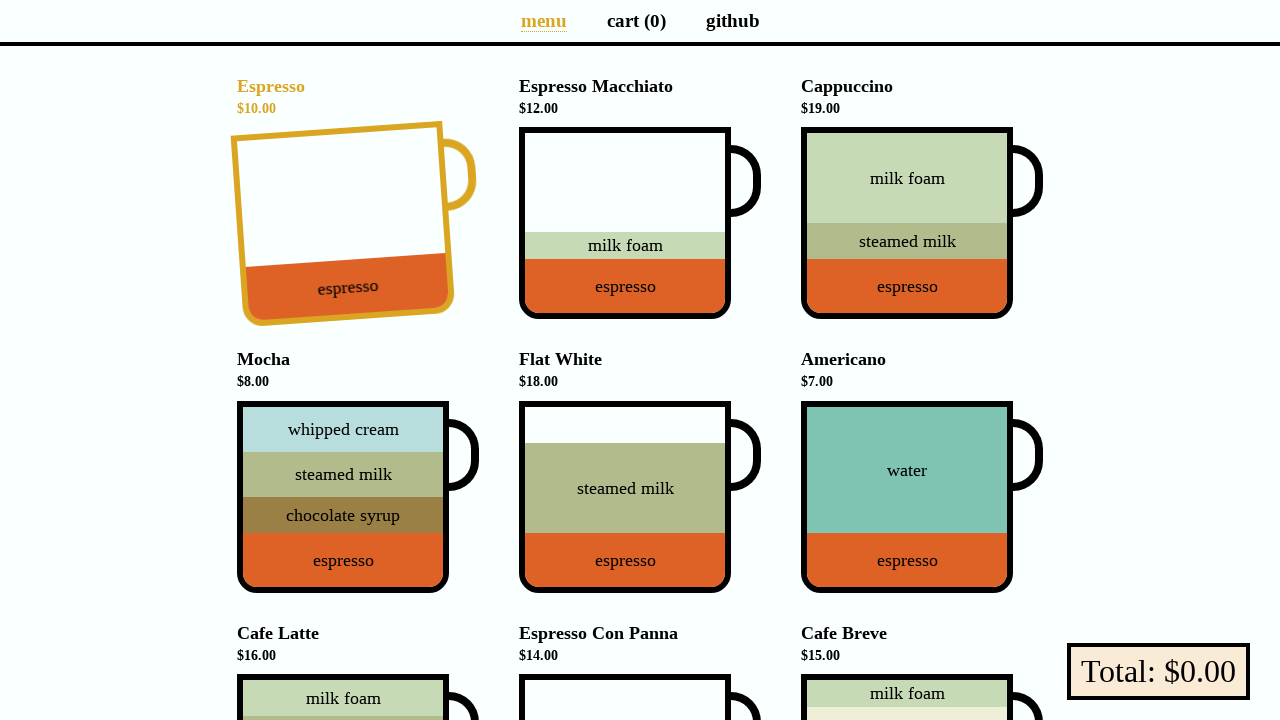